Tests data table sorting in descending order by clicking the dues column header twice and verifying the values are sorted in reverse

Starting URL: http://the-internet.herokuapp.com/tables

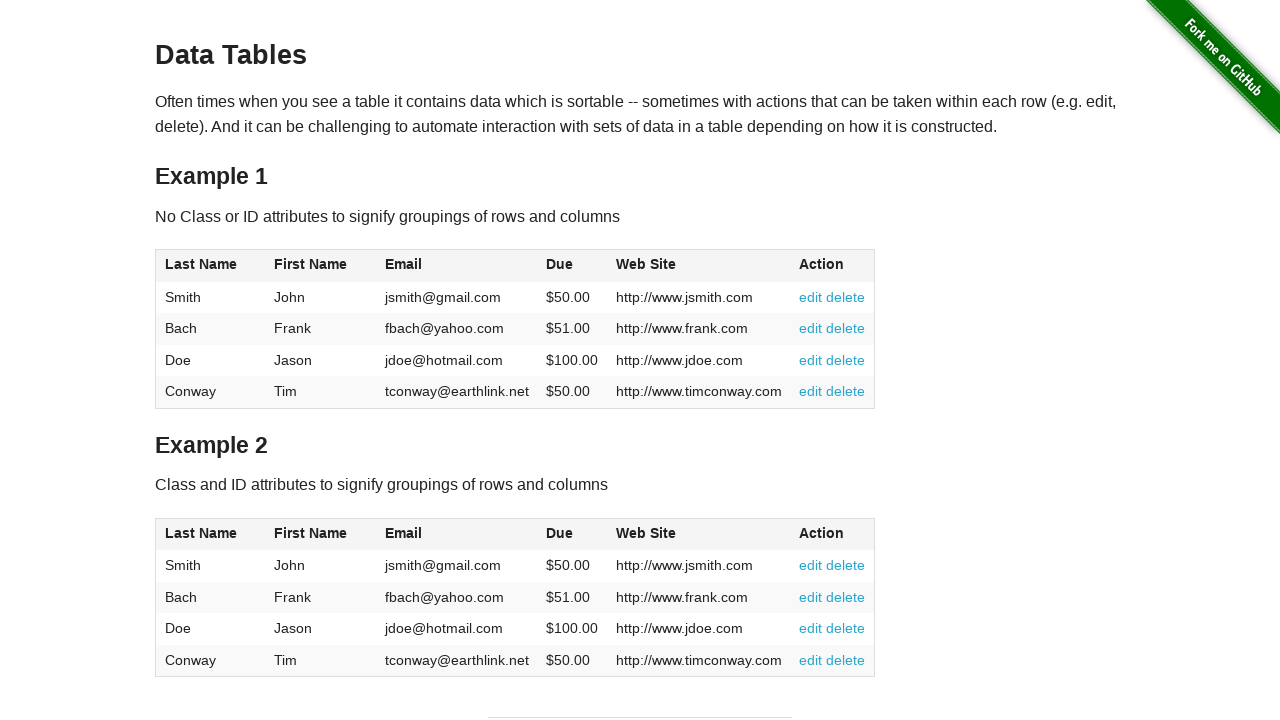

Clicked dues column header first time to initiate sort at (572, 266) on #table1 thead tr th:nth-of-type(4)
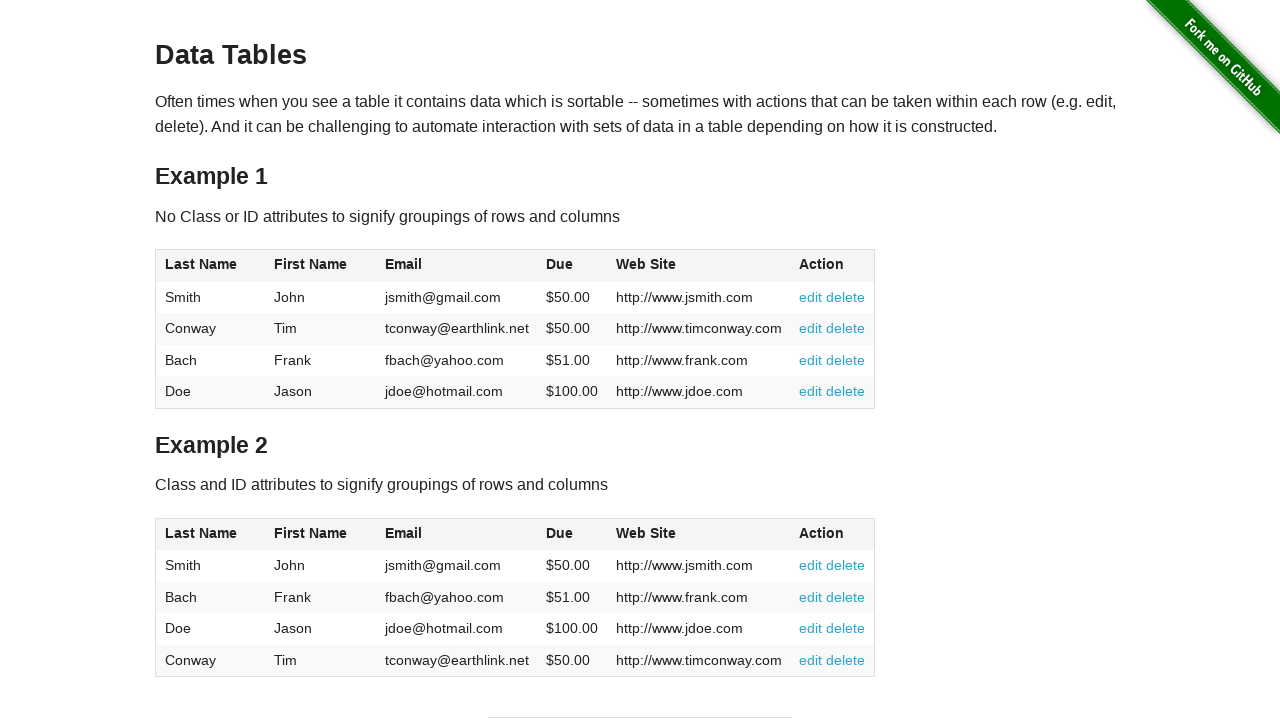

Clicked dues column header second time to sort in descending order at (572, 266) on #table1 thead tr th:nth-of-type(4)
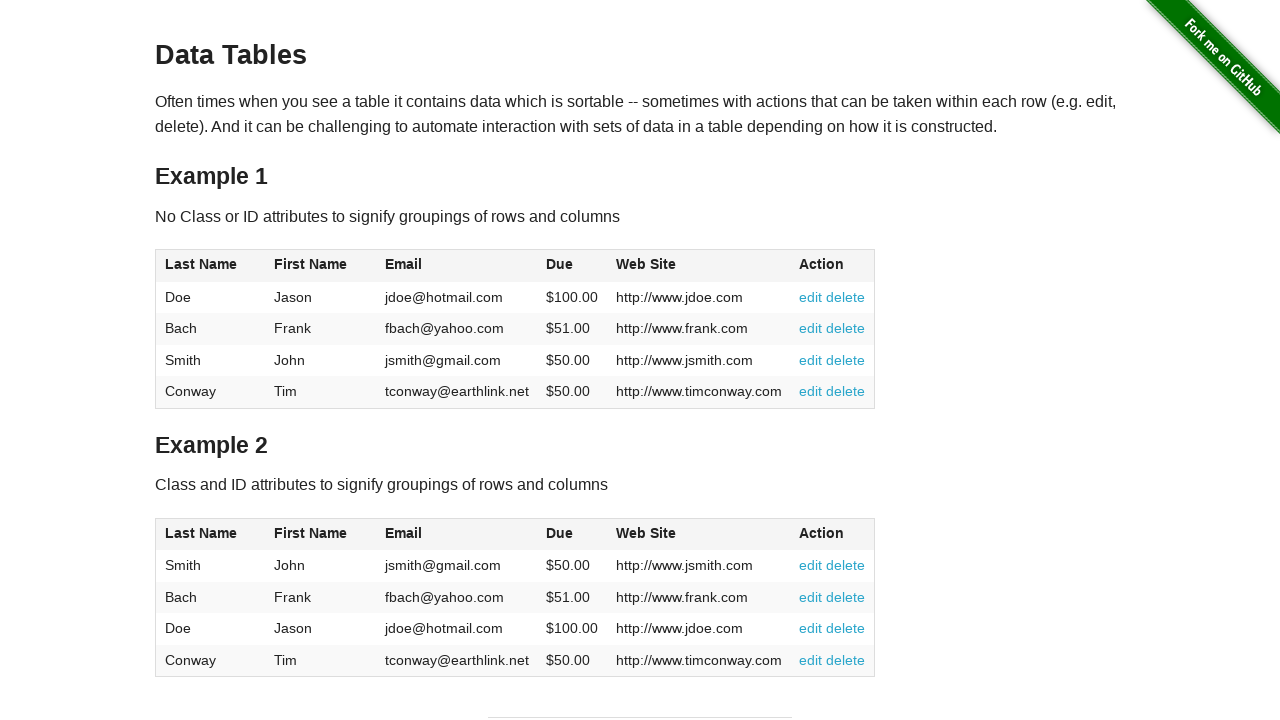

Dues column data loaded and verified
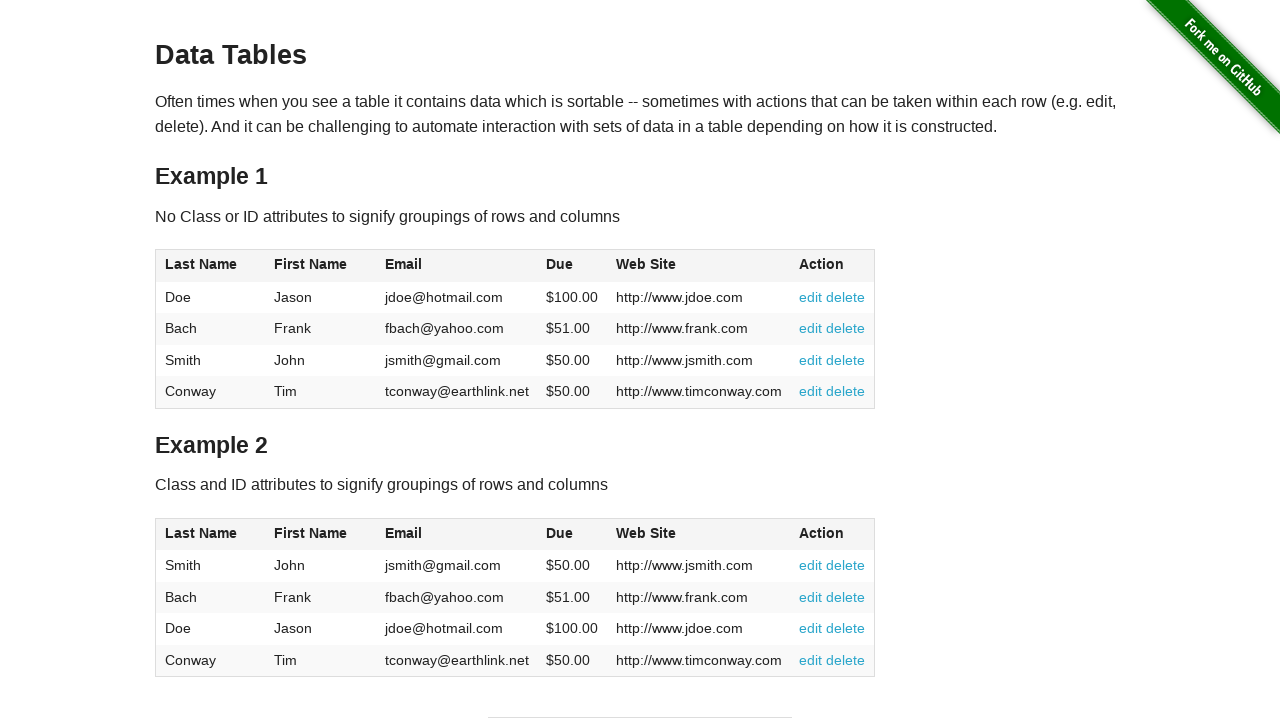

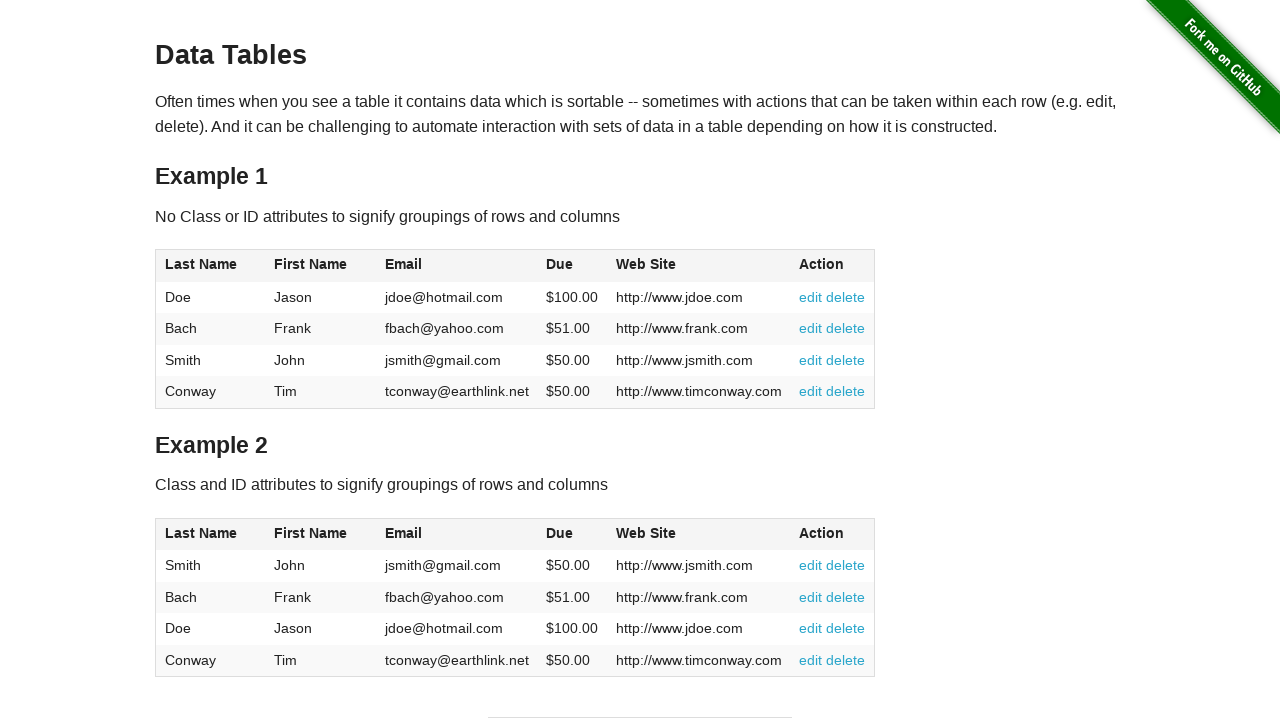